Tests login functionality on the Heroku test app by entering username and password credentials and verifying successful login

Starting URL: https://the-internet.herokuapp.com/login

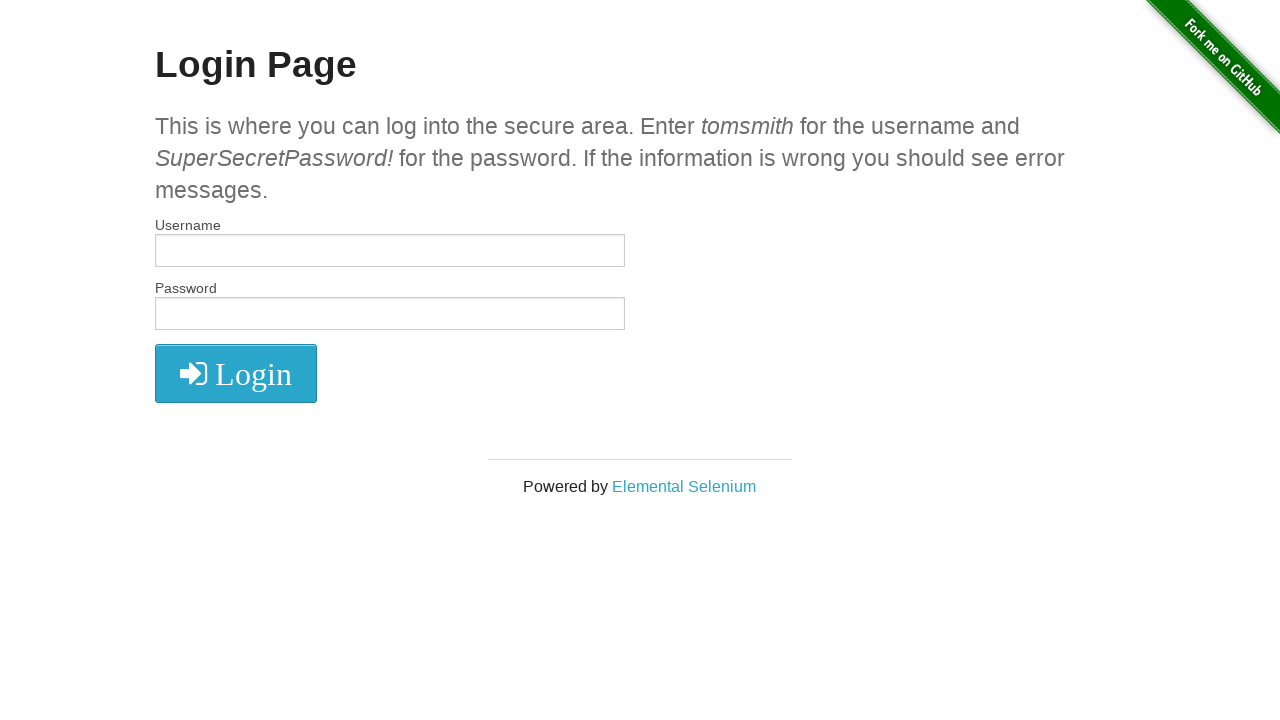

Filled username field with 'tomsmith' on input#username
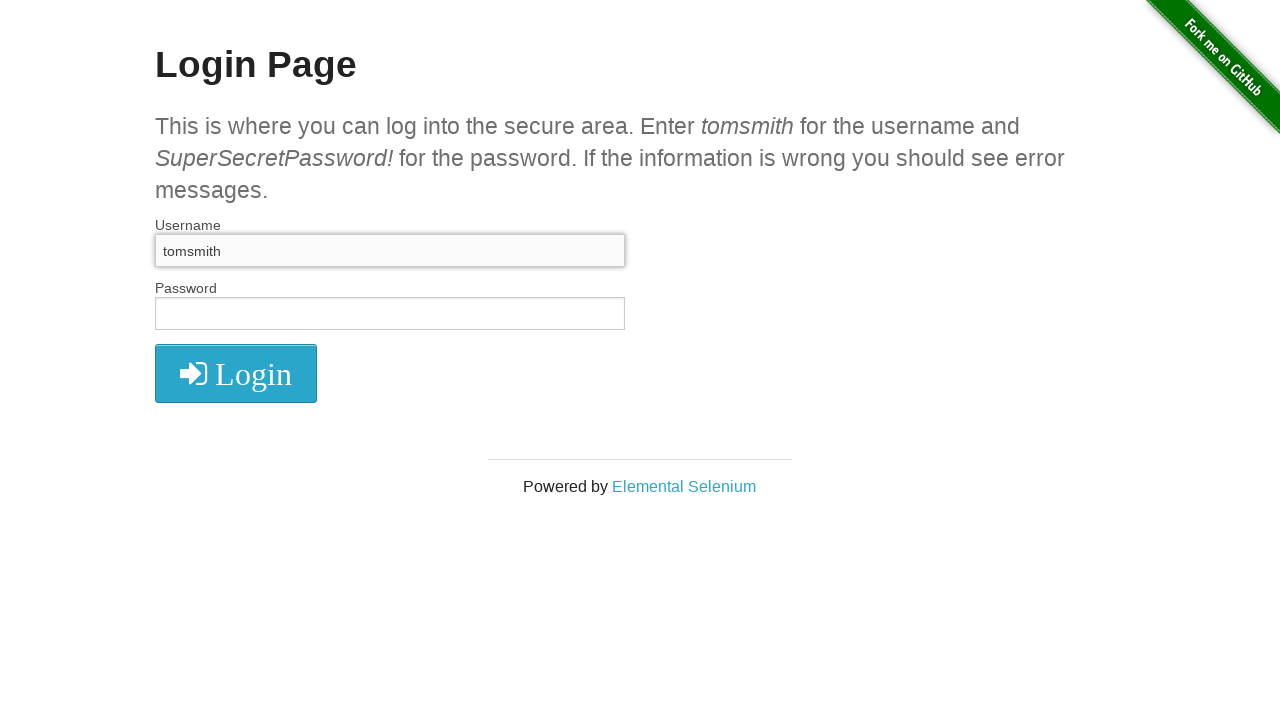

Filled password field with 'SuperSecretPassword!' on input#password
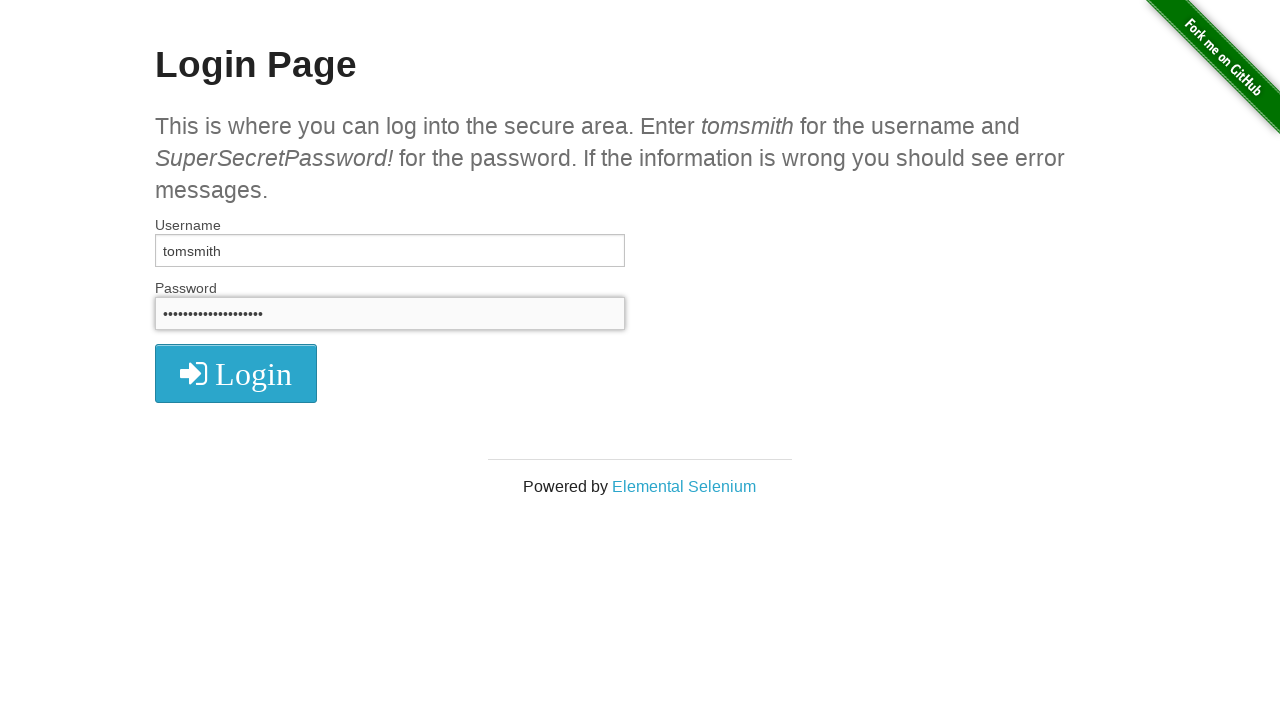

Clicked login button at (236, 374) on i.fa.fa-2x.fa-sign-in
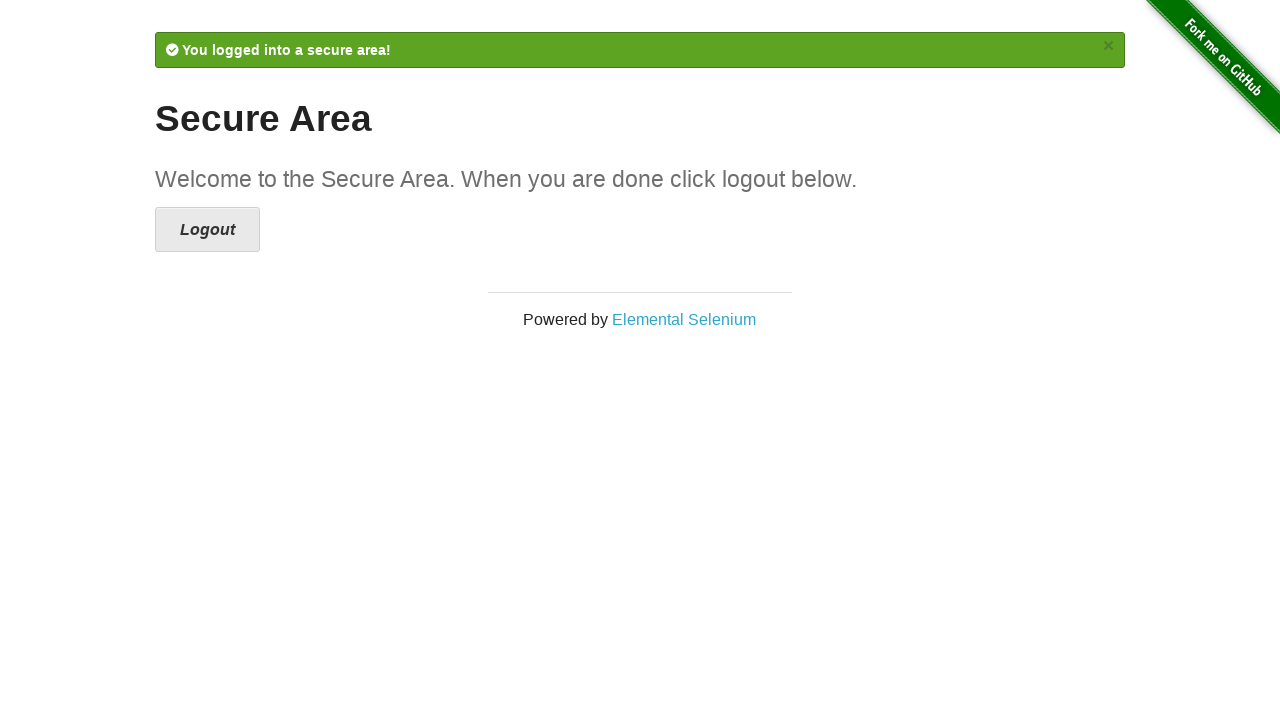

Login successful - success message displayed
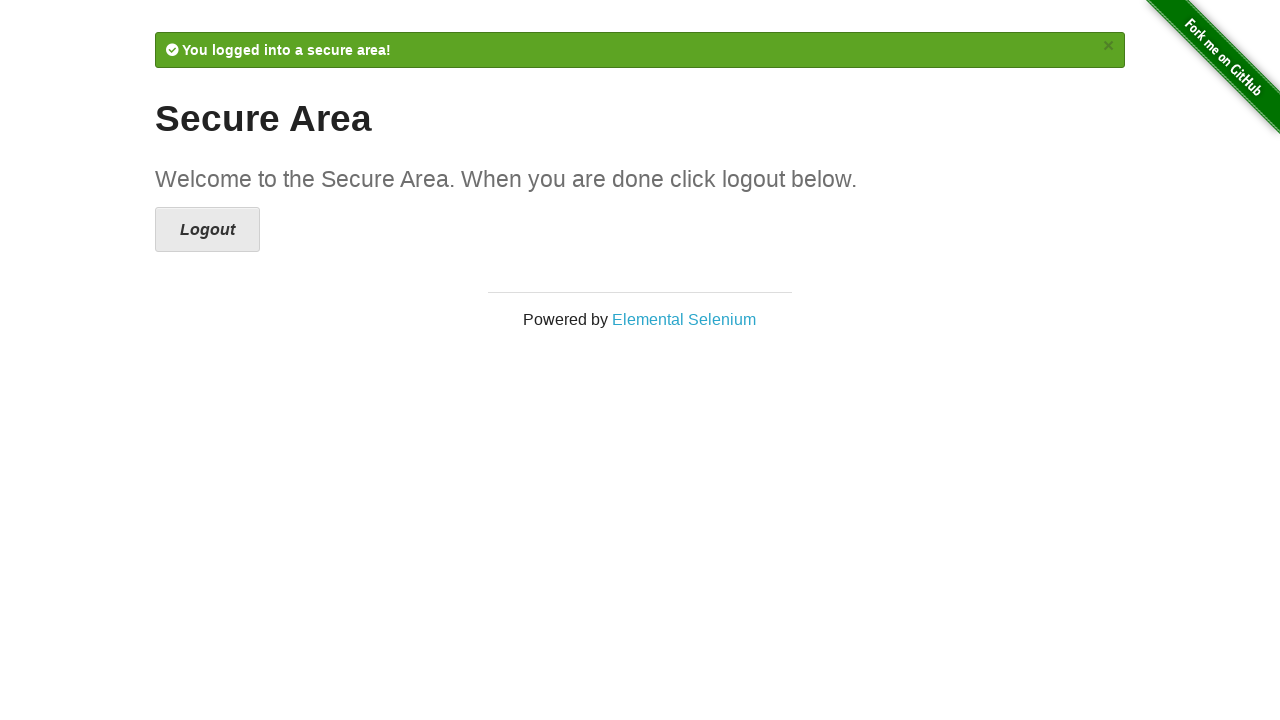

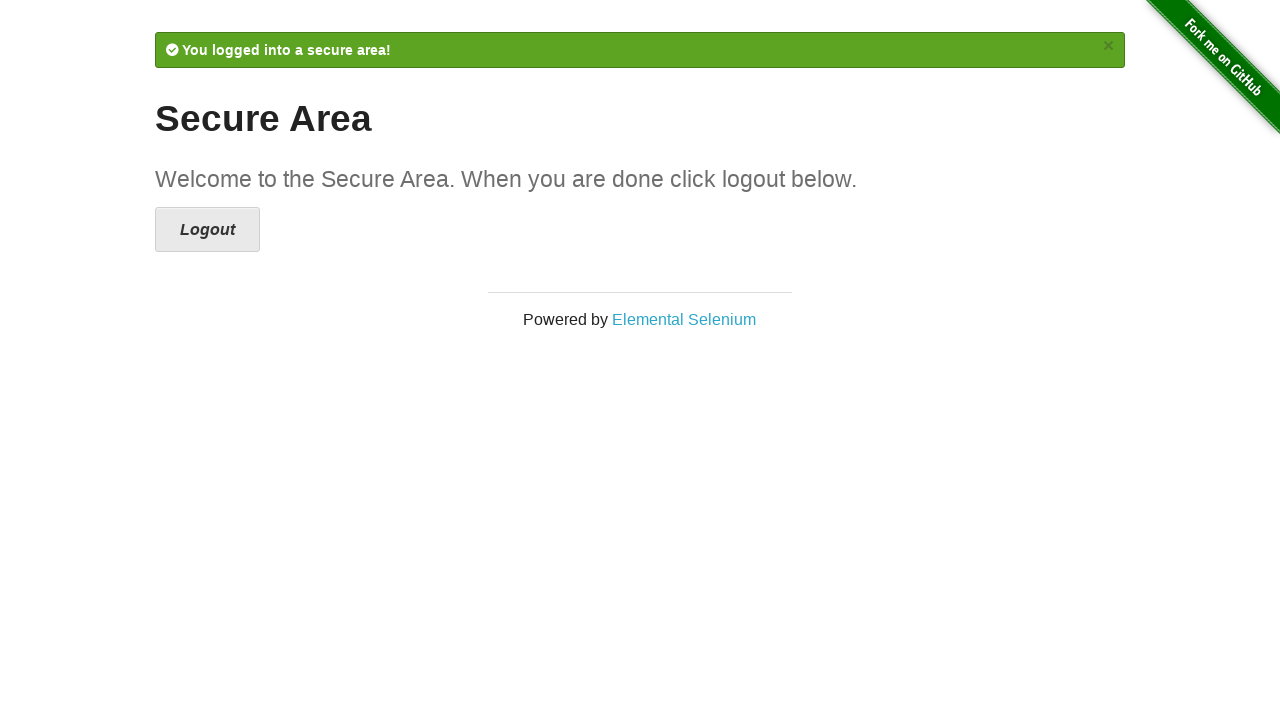